Navigates to the DemoQA automation practice form page and verifies the page loads by checking the title

Starting URL: https://demoqa.com/automation-practice-form

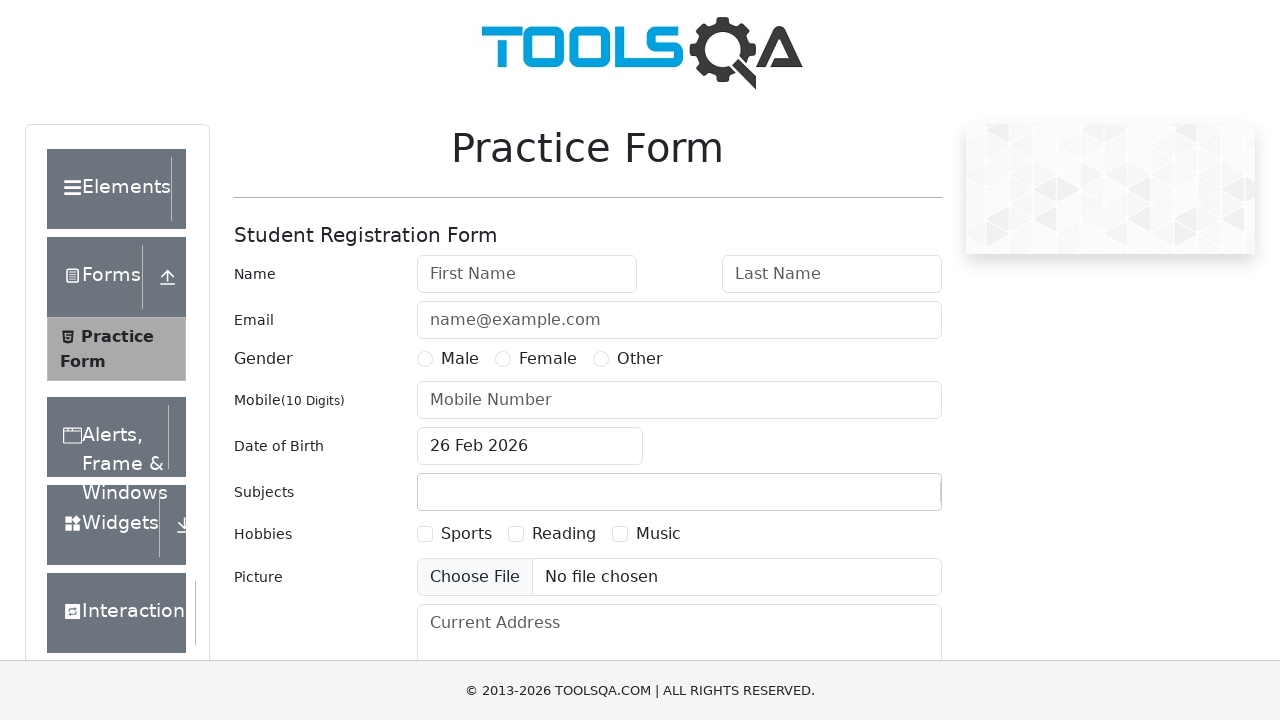

Retrieved and printed page title to verify DemoQA automation practice form page loaded
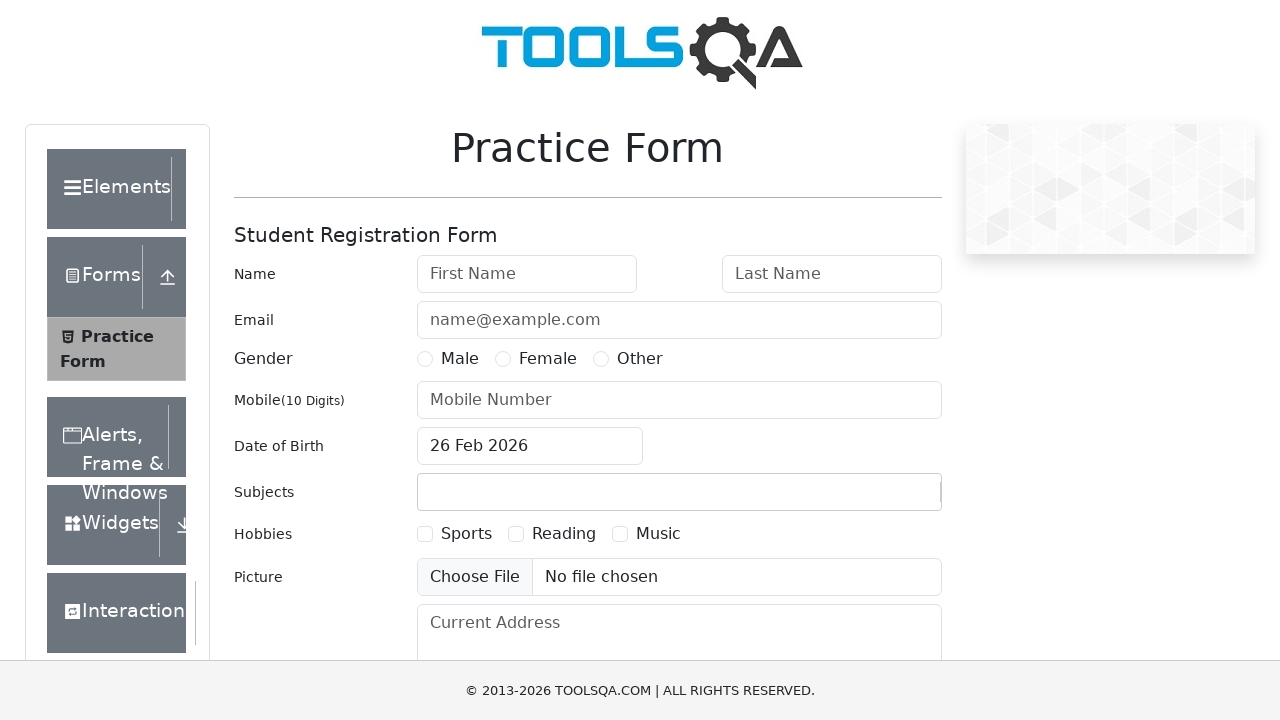

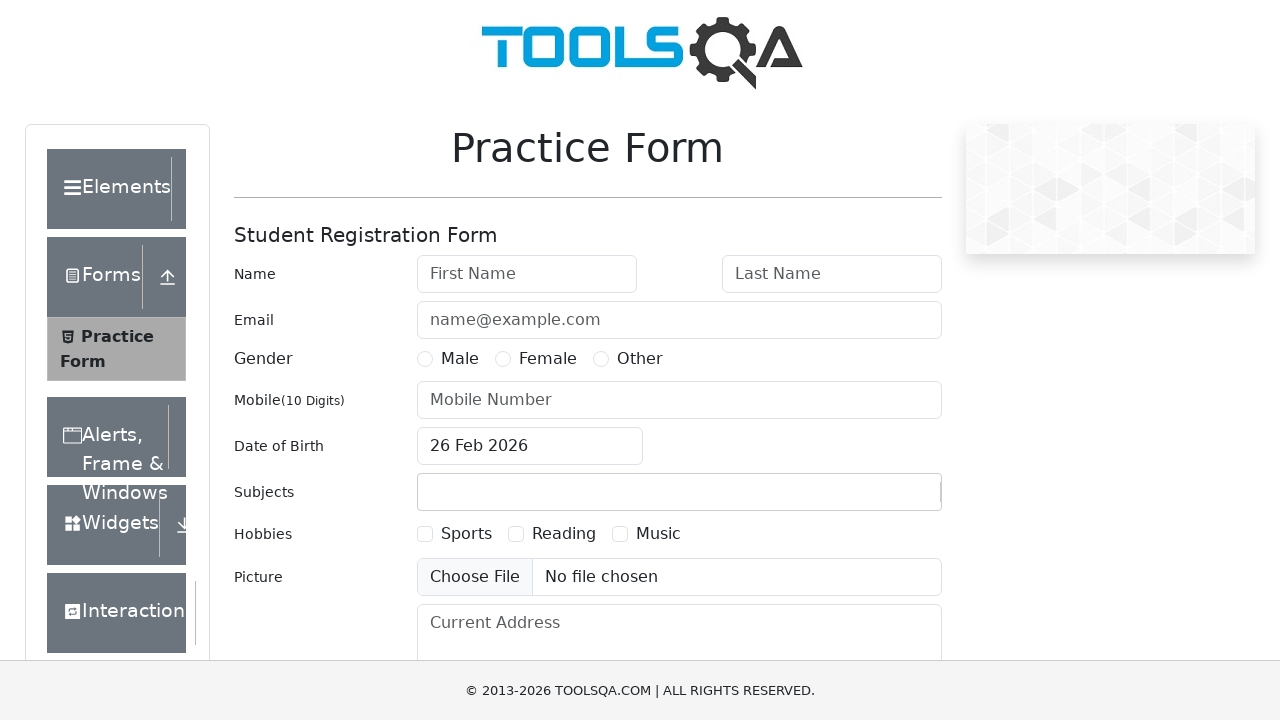